Tests navigation to the Contact Us page by clicking the footer link and verifying the page title.

Starting URL: https://calgarylibrary.ca

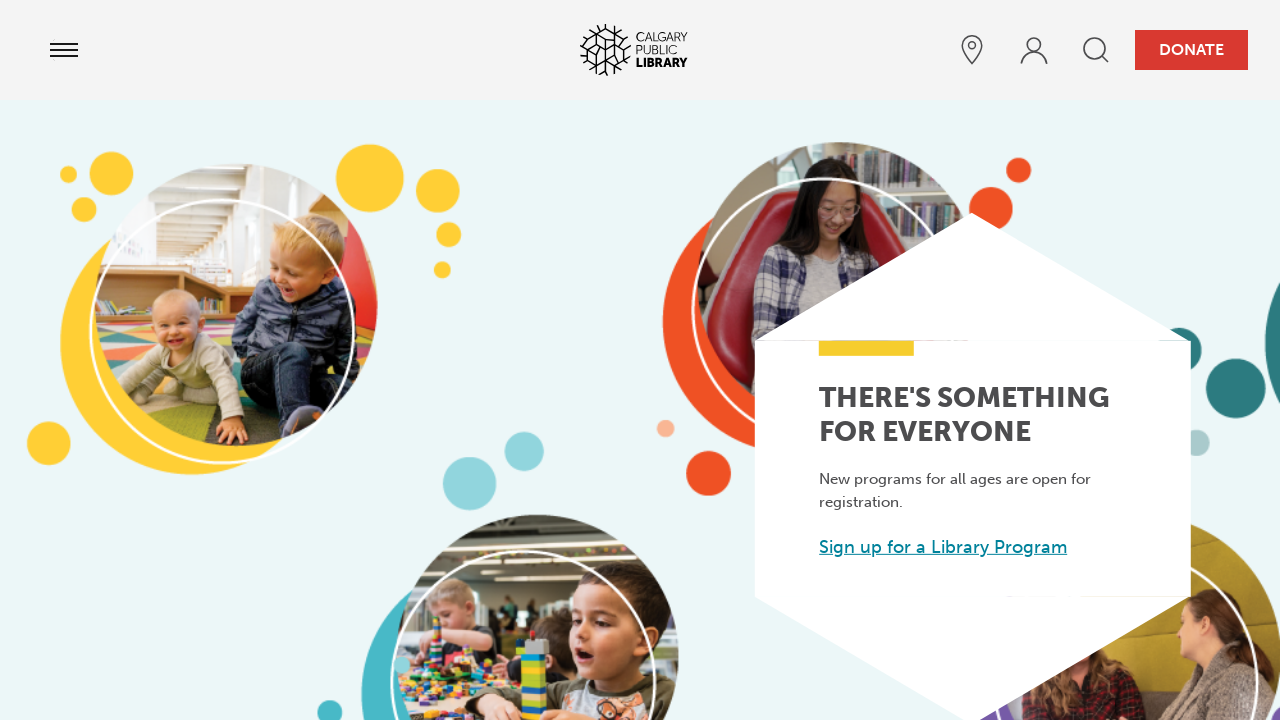

Clicked Contact Us link in footer at (521, 397) on a:has-text('Contact Us')
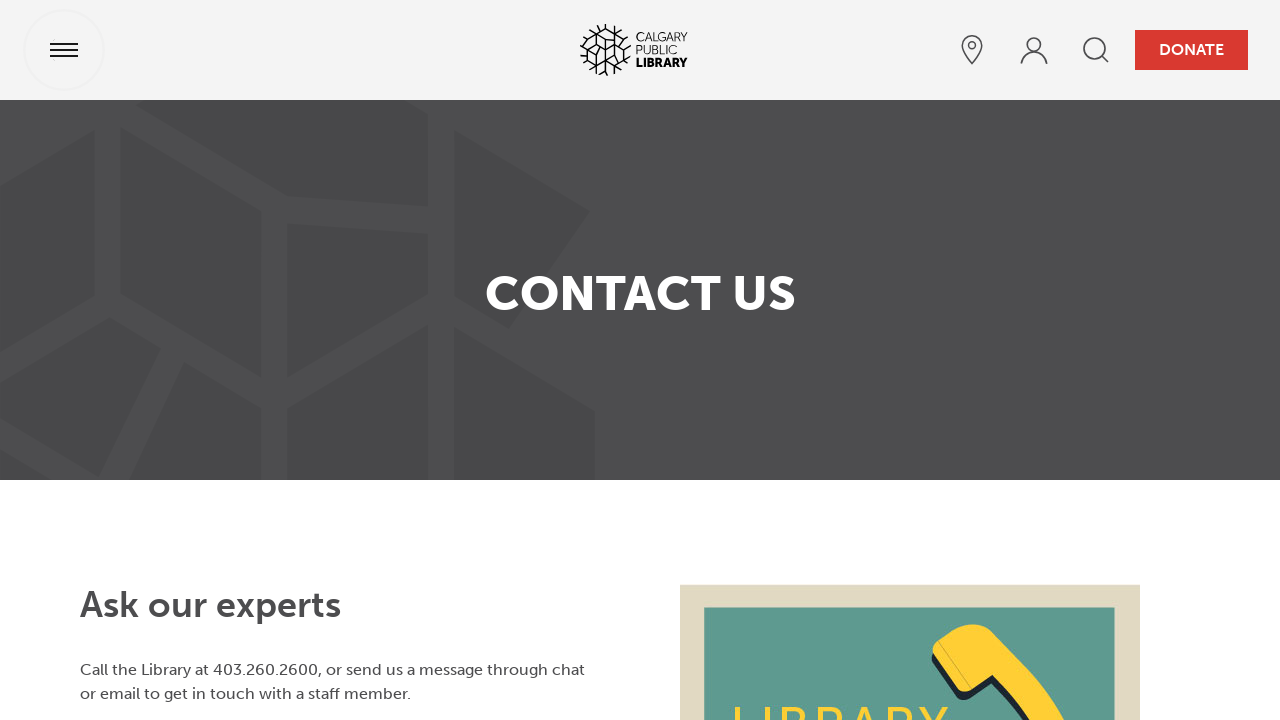

Contact Us page loaded (domcontentloaded)
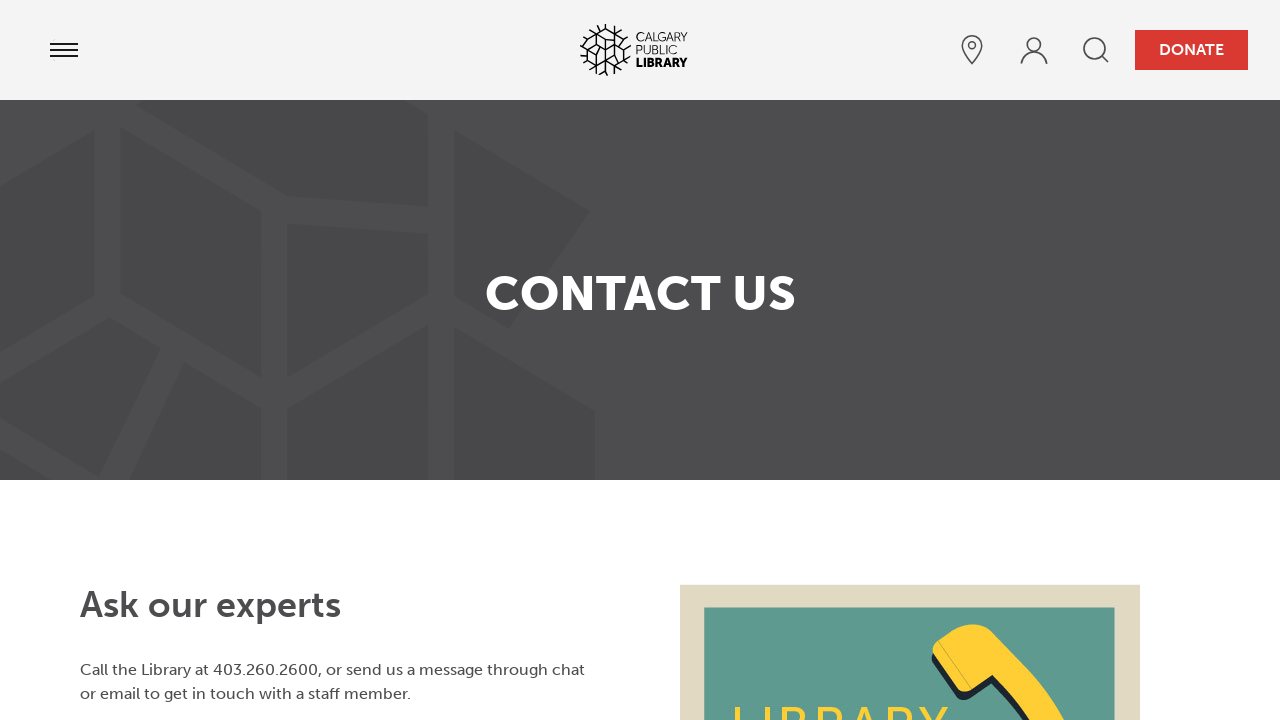

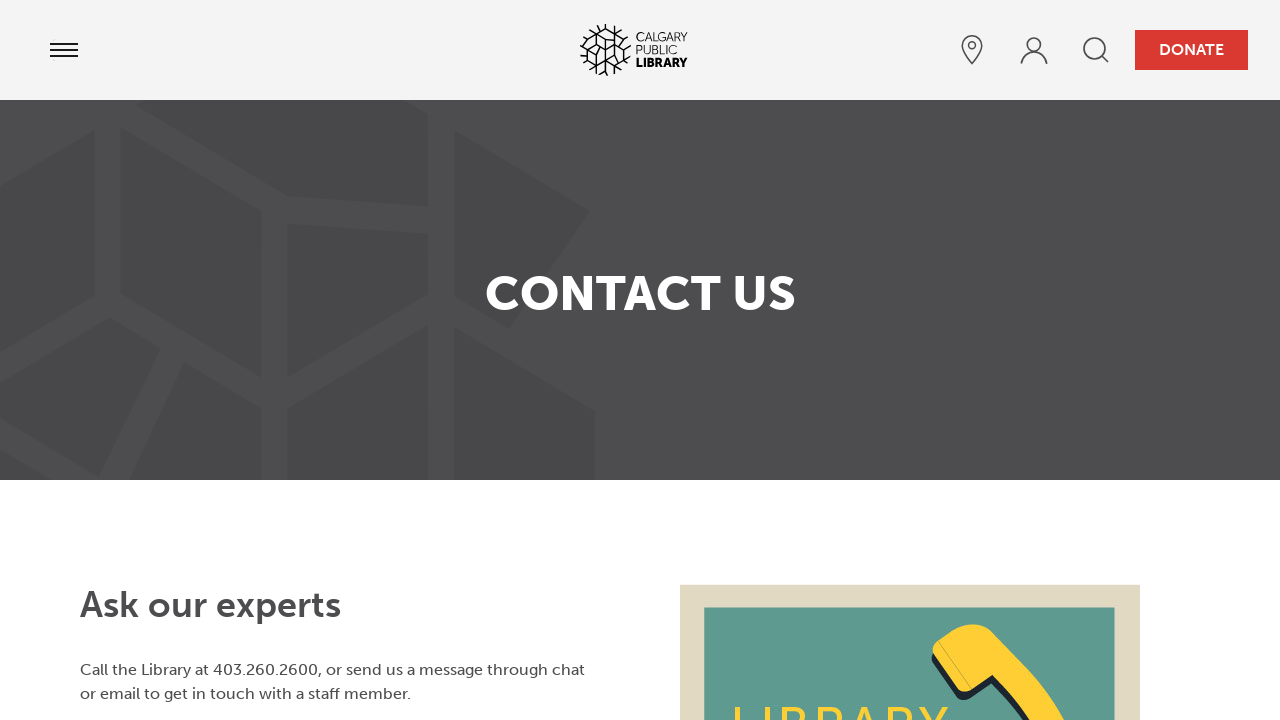